Tests navigating through different ranking categories on Bilibili ranking page by clicking through category tabs

Starting URL: https://www.bilibili.com/ranking

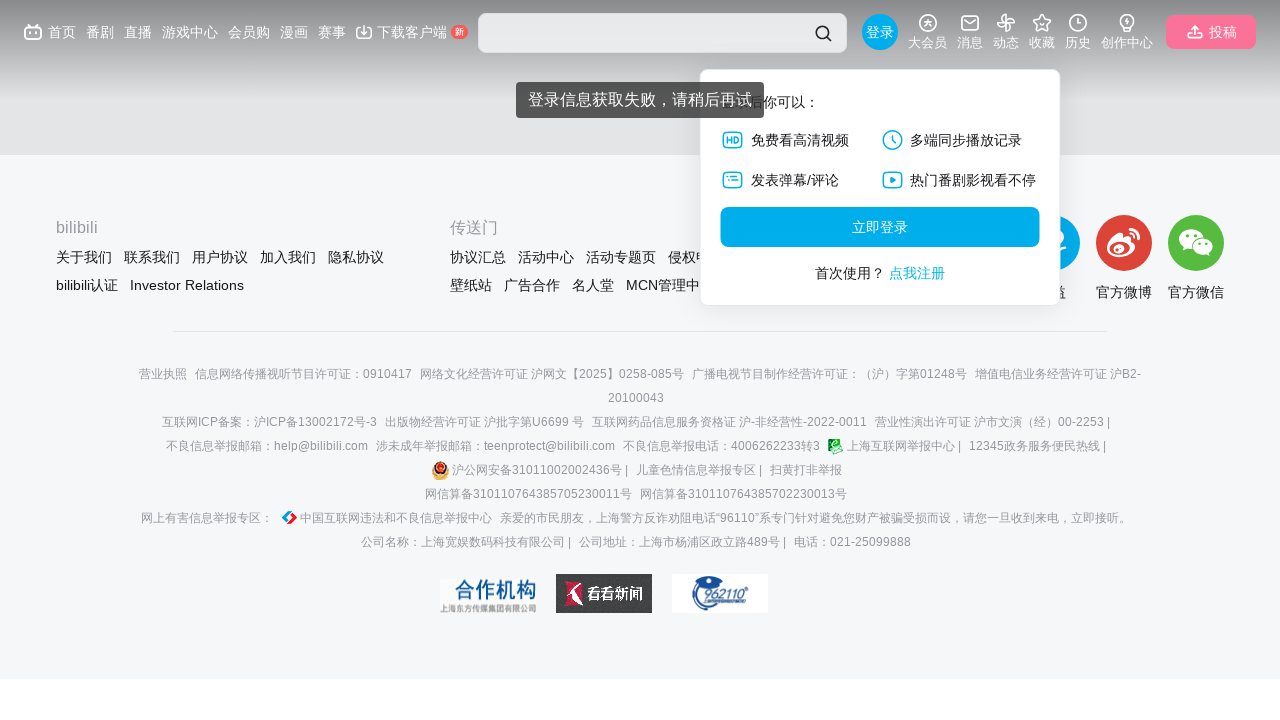

Located all ranking category tabs on Bilibili ranking page
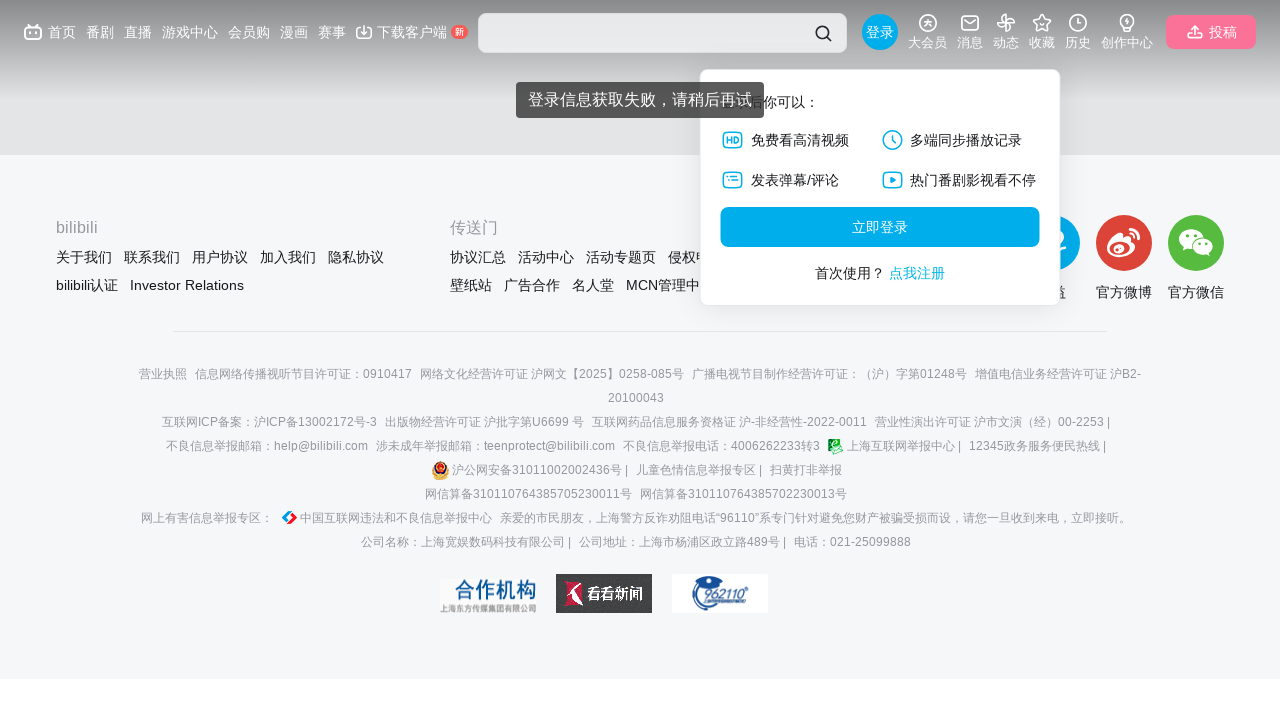

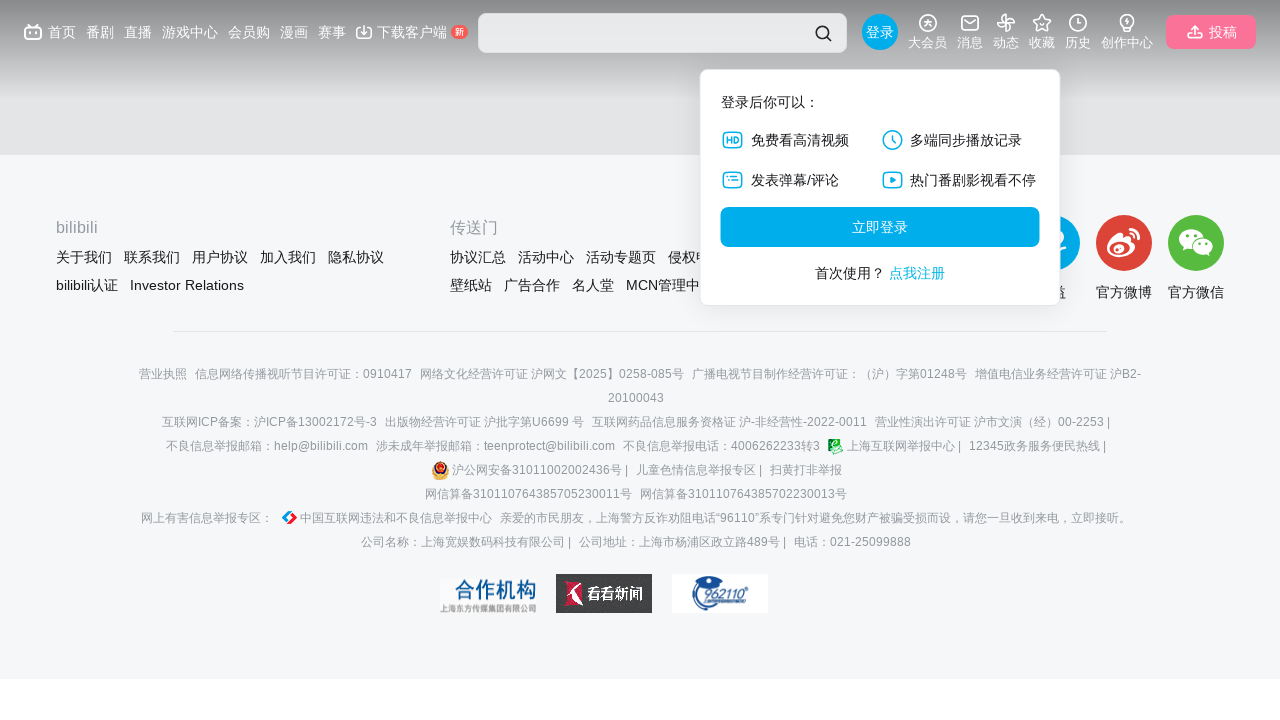